Tests clicking a link using Link Text locator to navigate to the Broken Images page

Starting URL: https://the-internet.herokuapp.com/

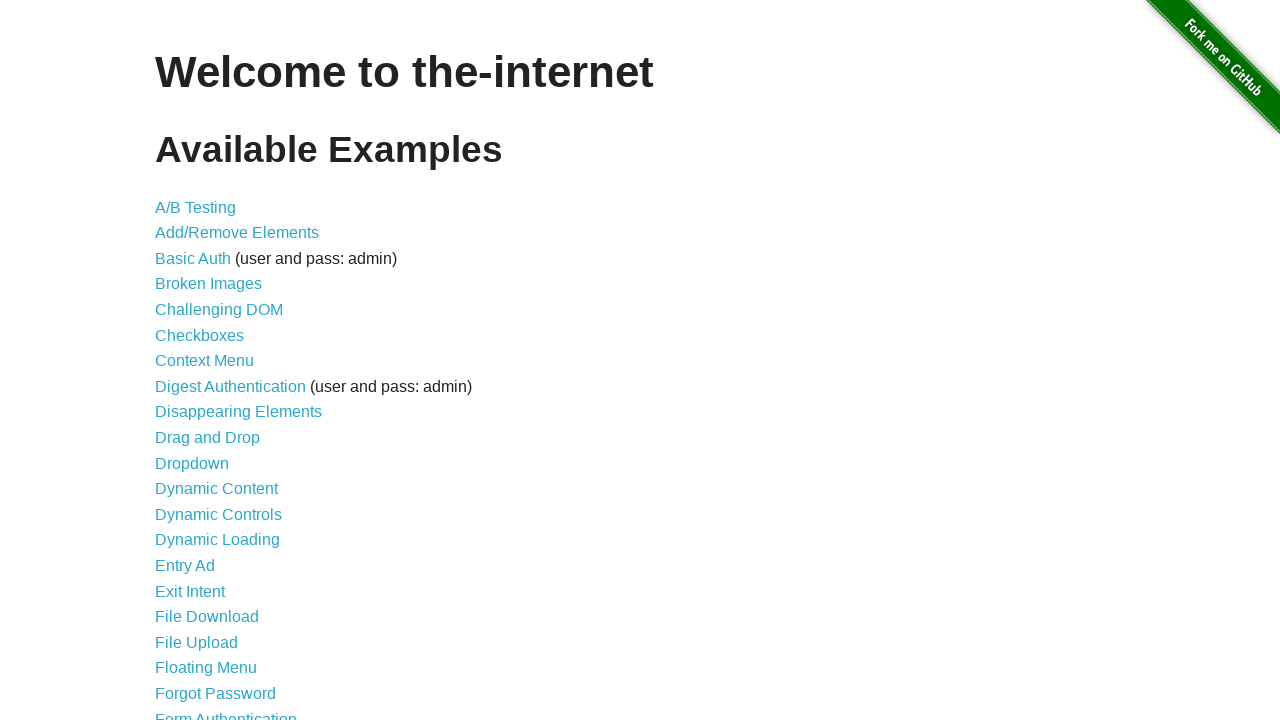

Clicked 'Broken Images' link using text locator at (208, 284) on text=Broken Images
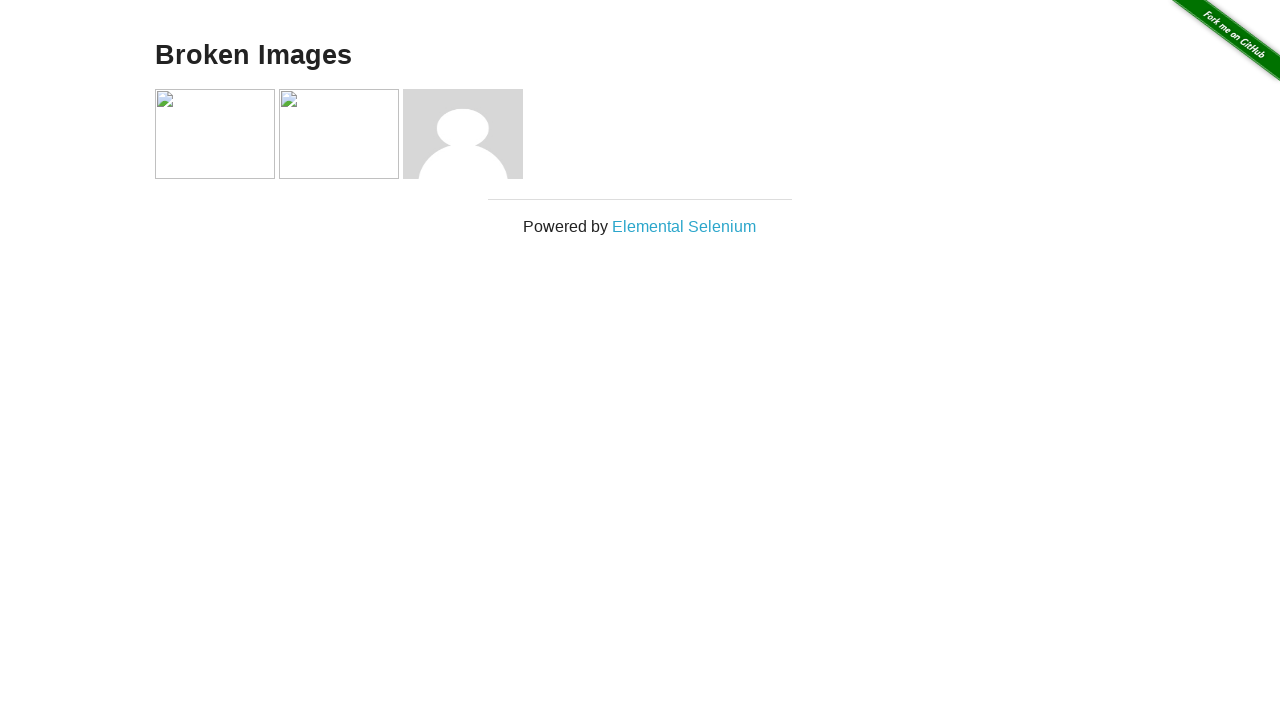

Navigated to Broken Images page and network became idle
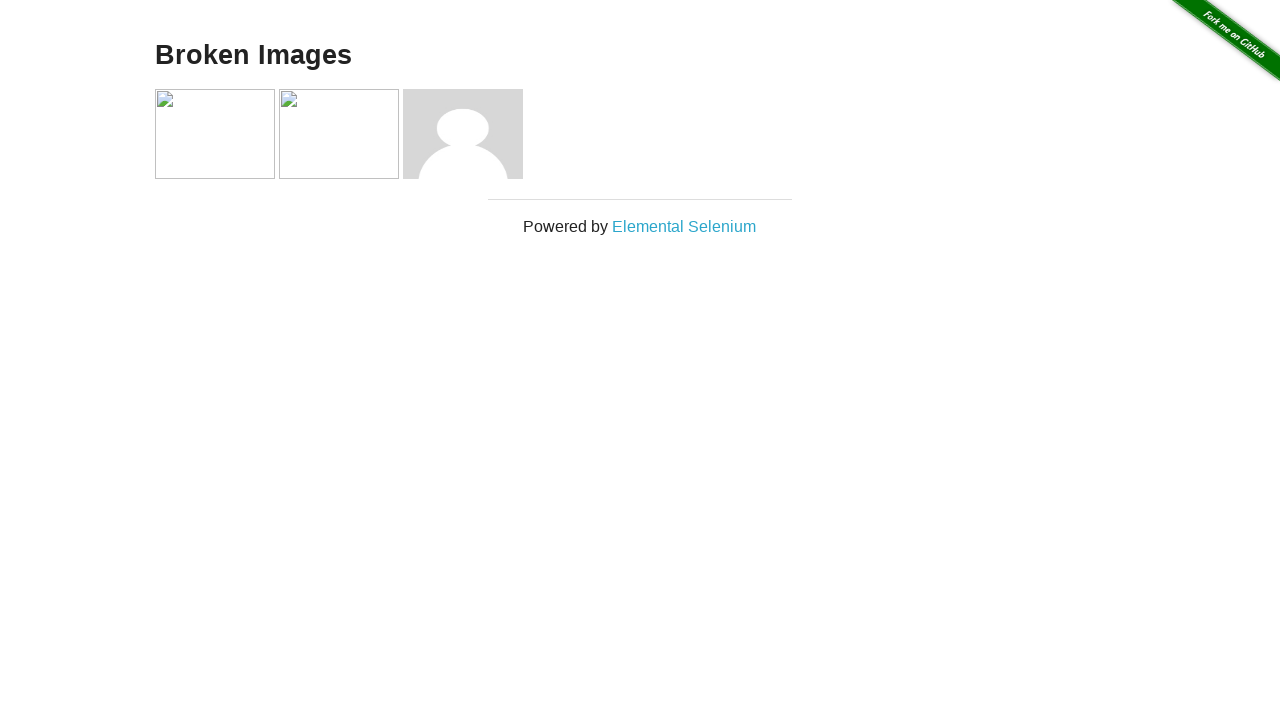

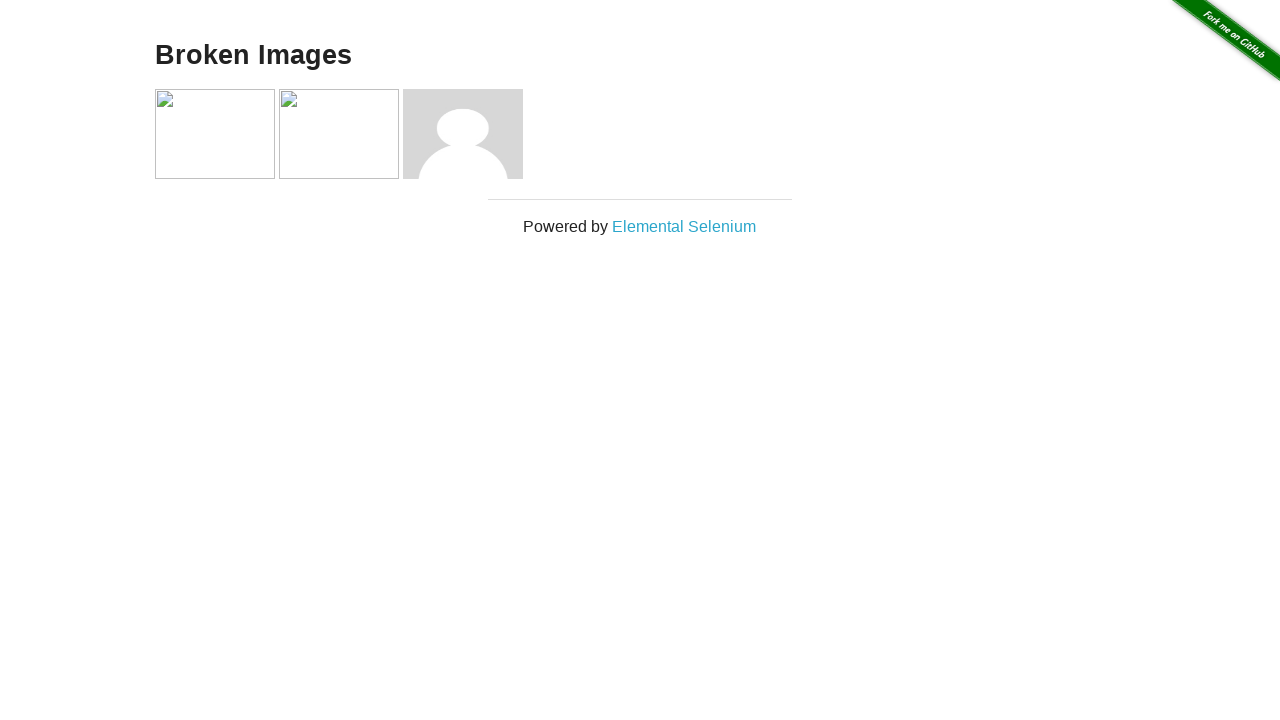